Tests context menu functionality by right-clicking on a button, selecting an option from the context menu, and verifying the alert message

Starting URL: https://swisnl.github.io/jQuery-contextMenu/demo/accesskeys.html

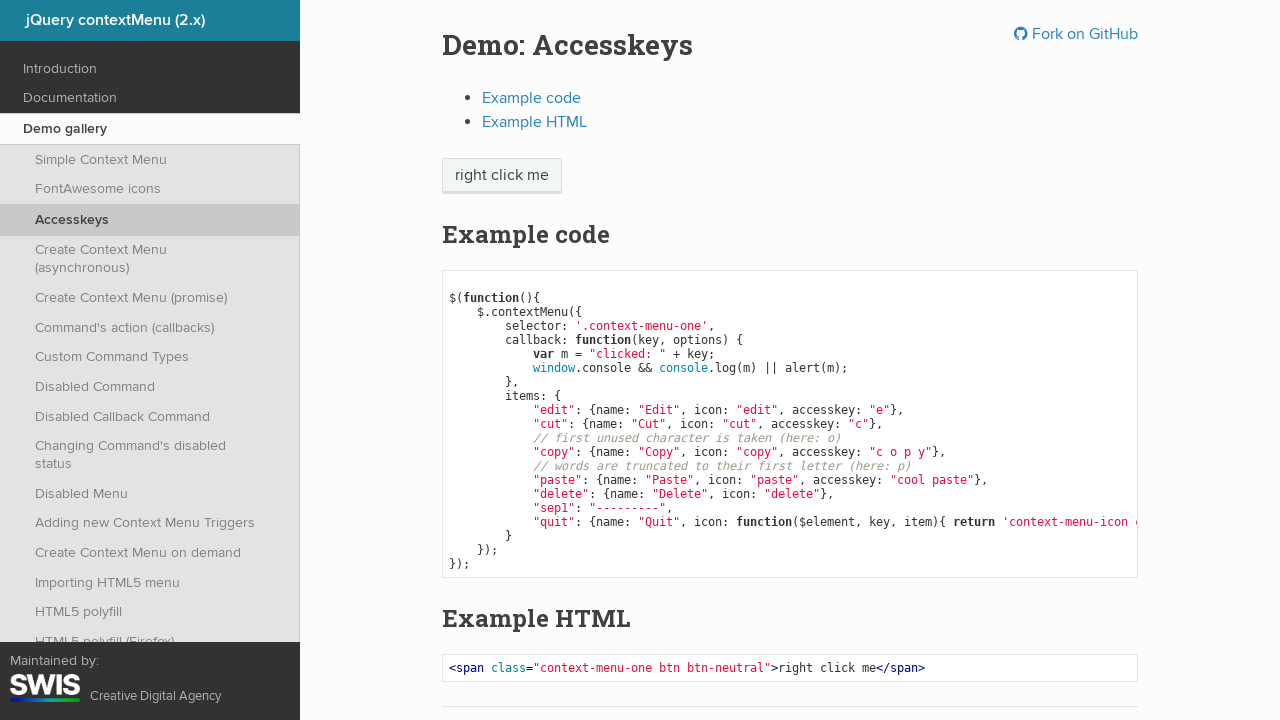

Located the context menu button element
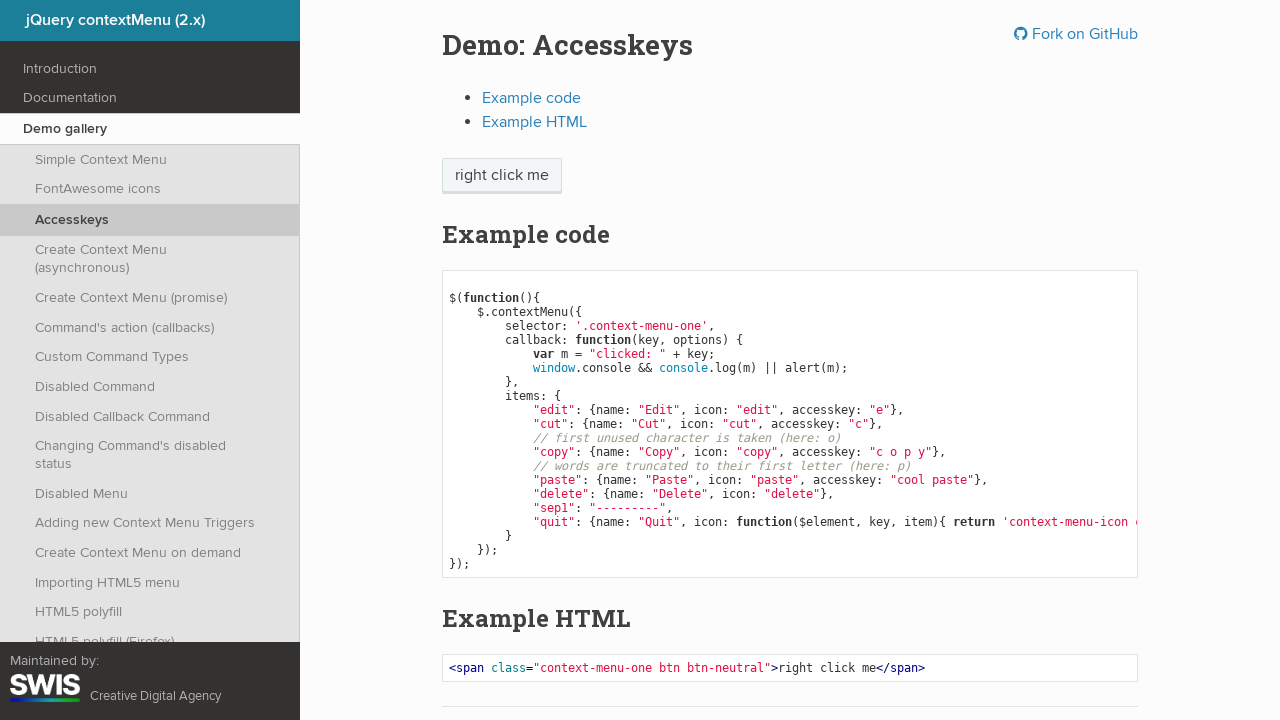

Right-clicked on the button to open context menu at (502, 176) on span.context-menu-one.btn.btn-neutral
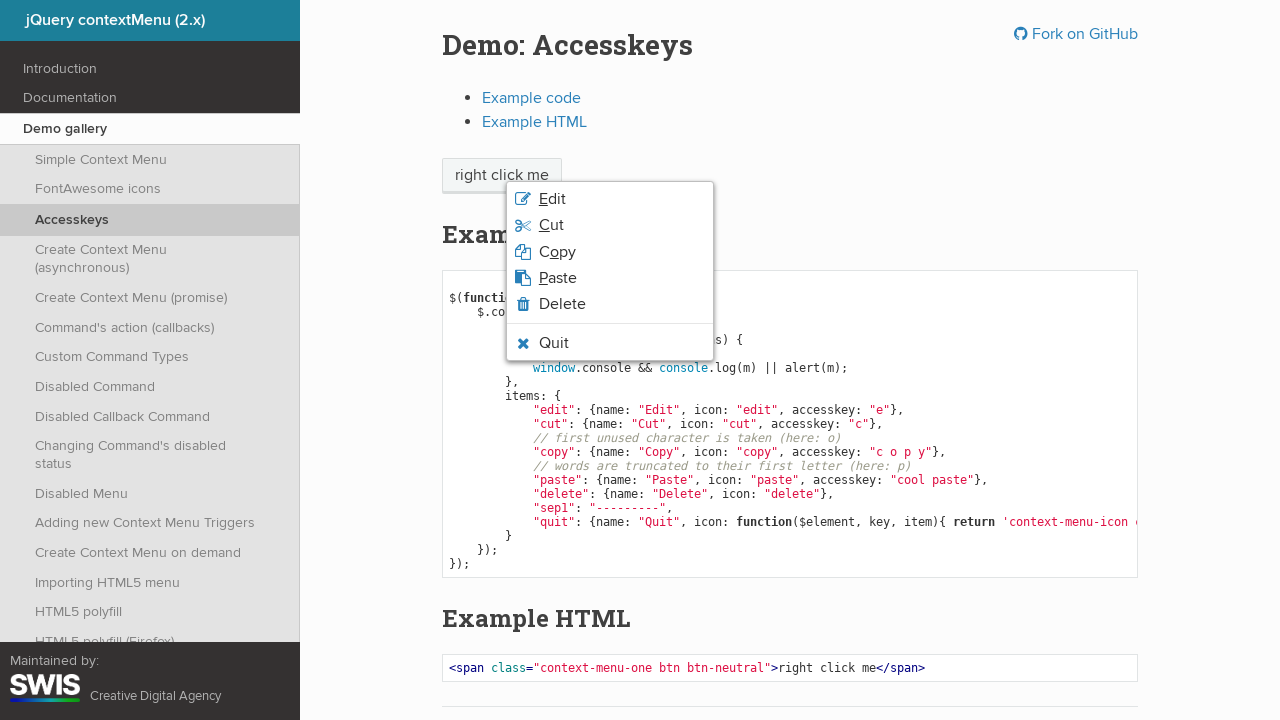

Clicked on the edit option in the context menu at (610, 199) on li.context-menu-item.context-menu-icon.context-menu-icon-edit
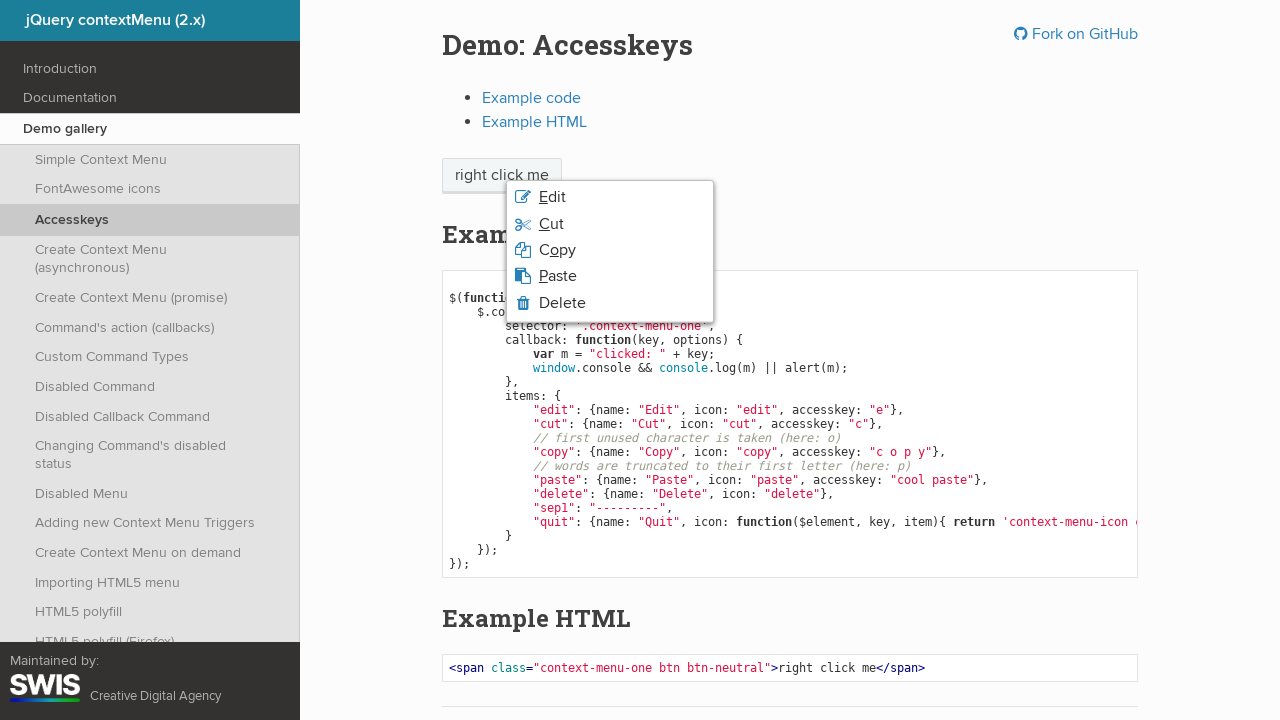

Set up handler to dismiss alert dialog
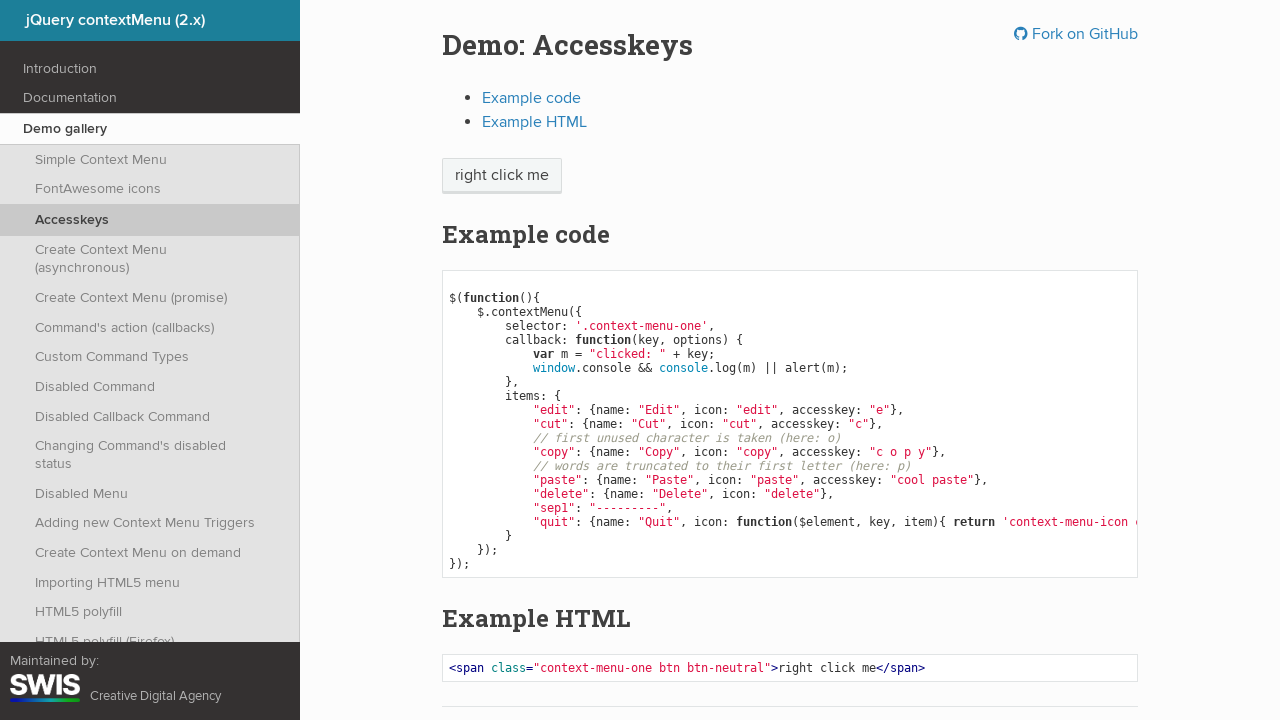

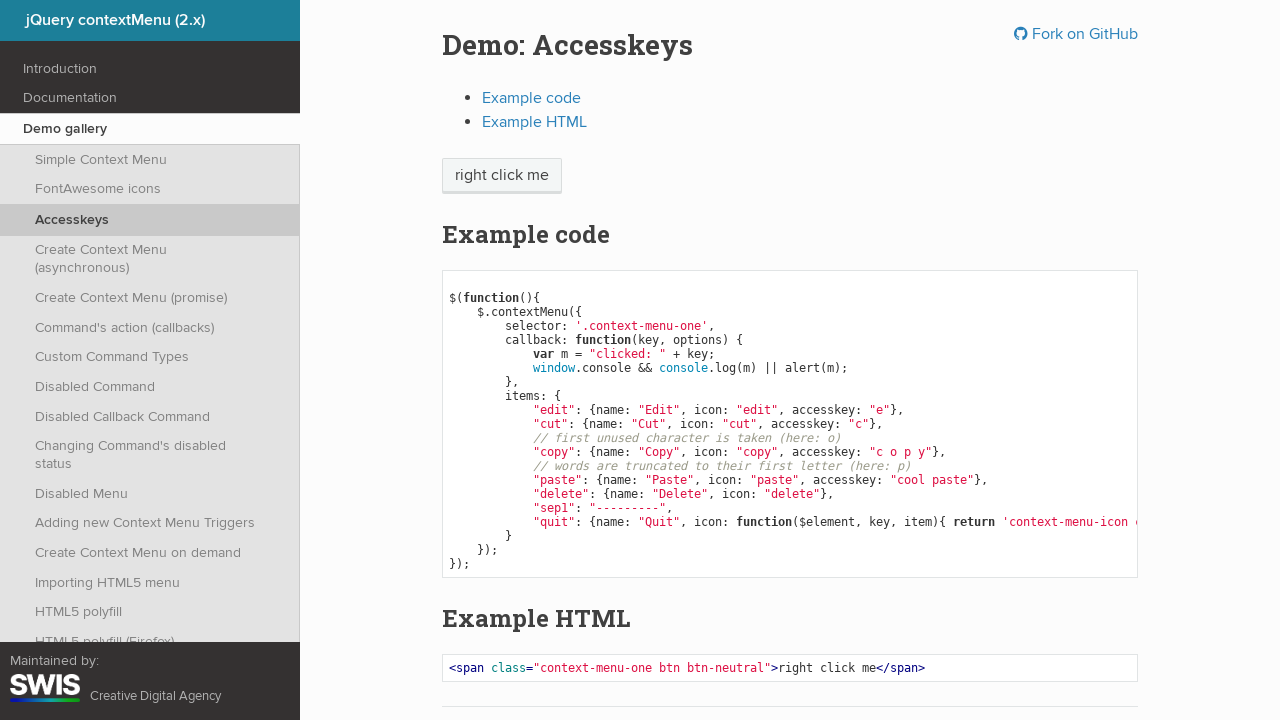